Navigates to DuckDuckGo and verifies the page loads by checking for expected page elements.

Starting URL: https://www.duckduckgo.com

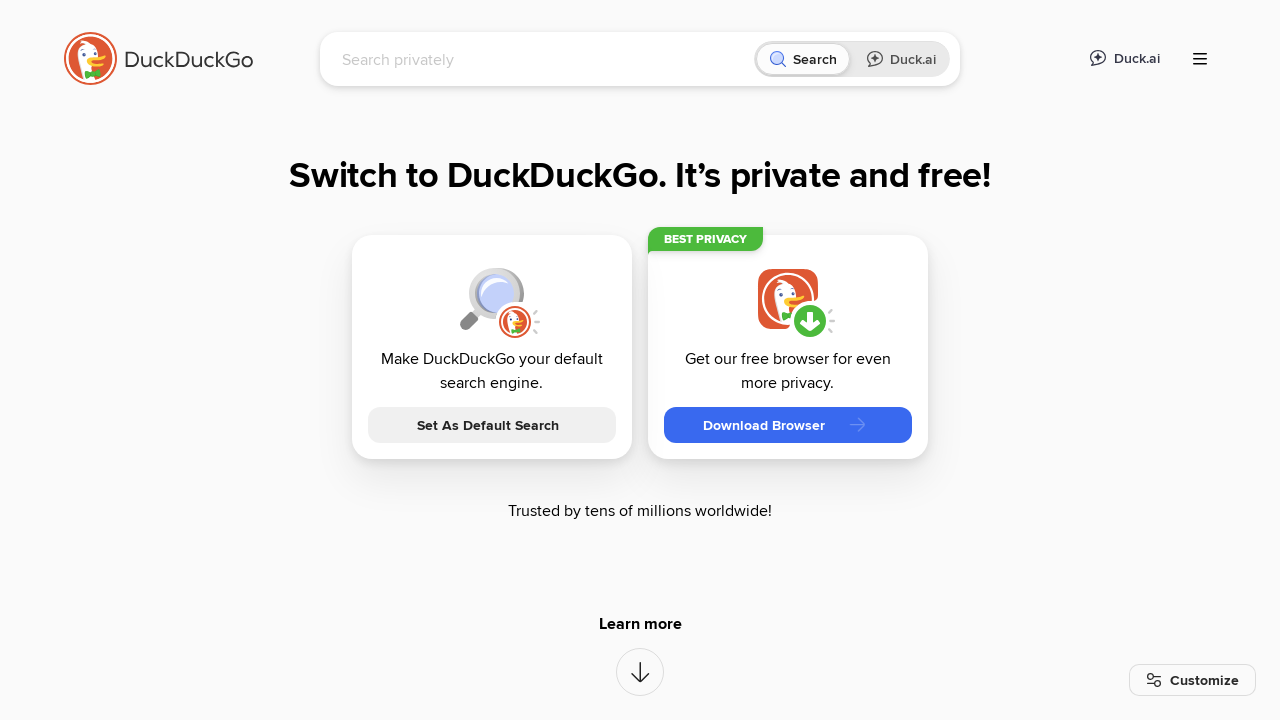

Navigated to DuckDuckGo homepage
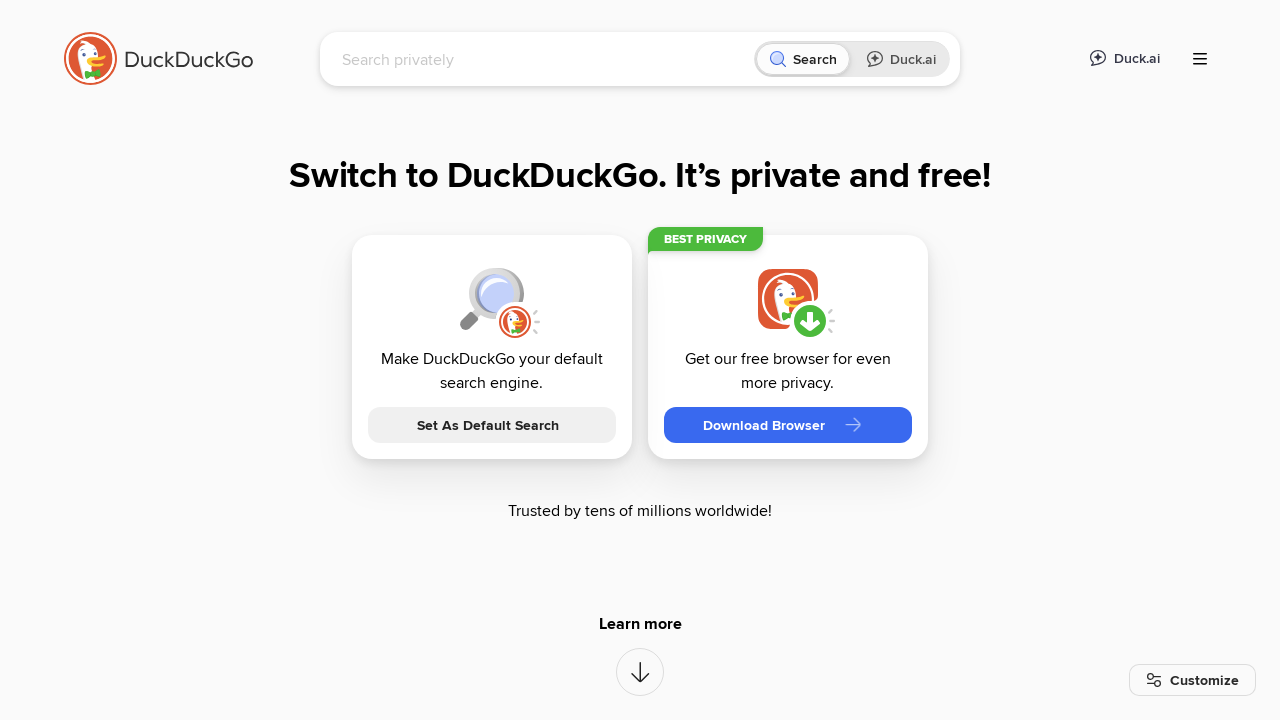

DuckDuckGo search box element is present on page
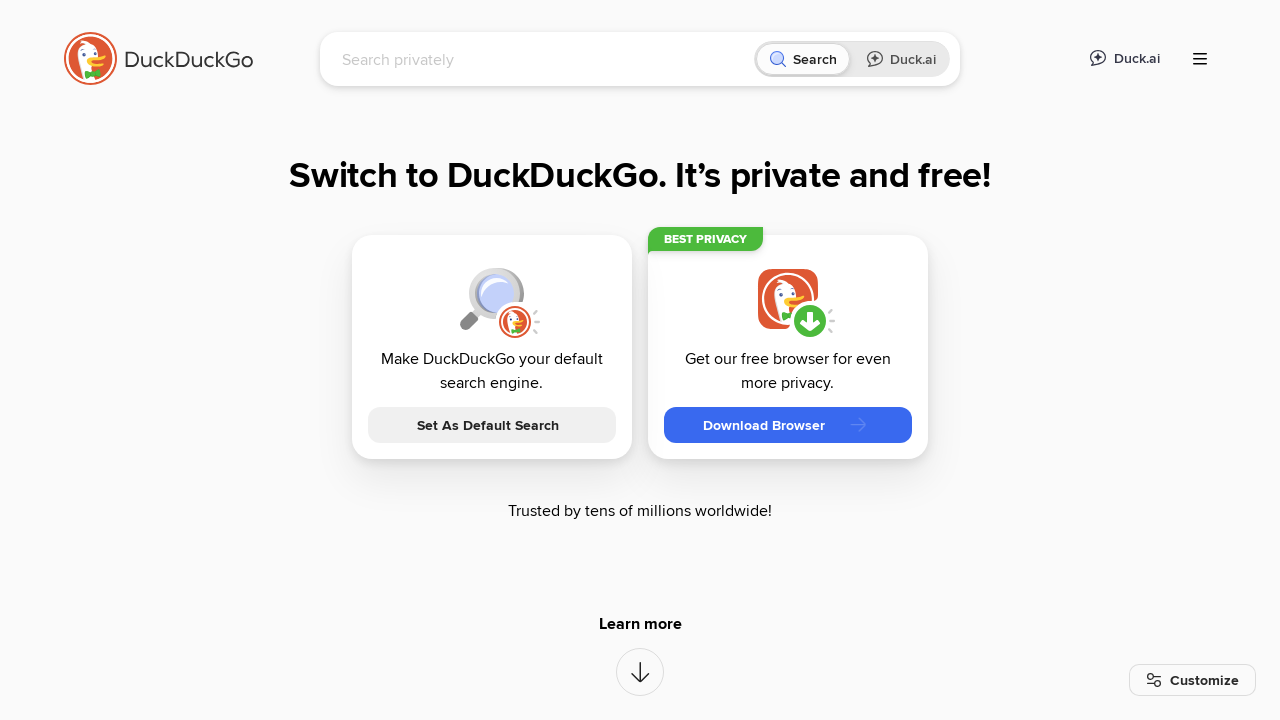

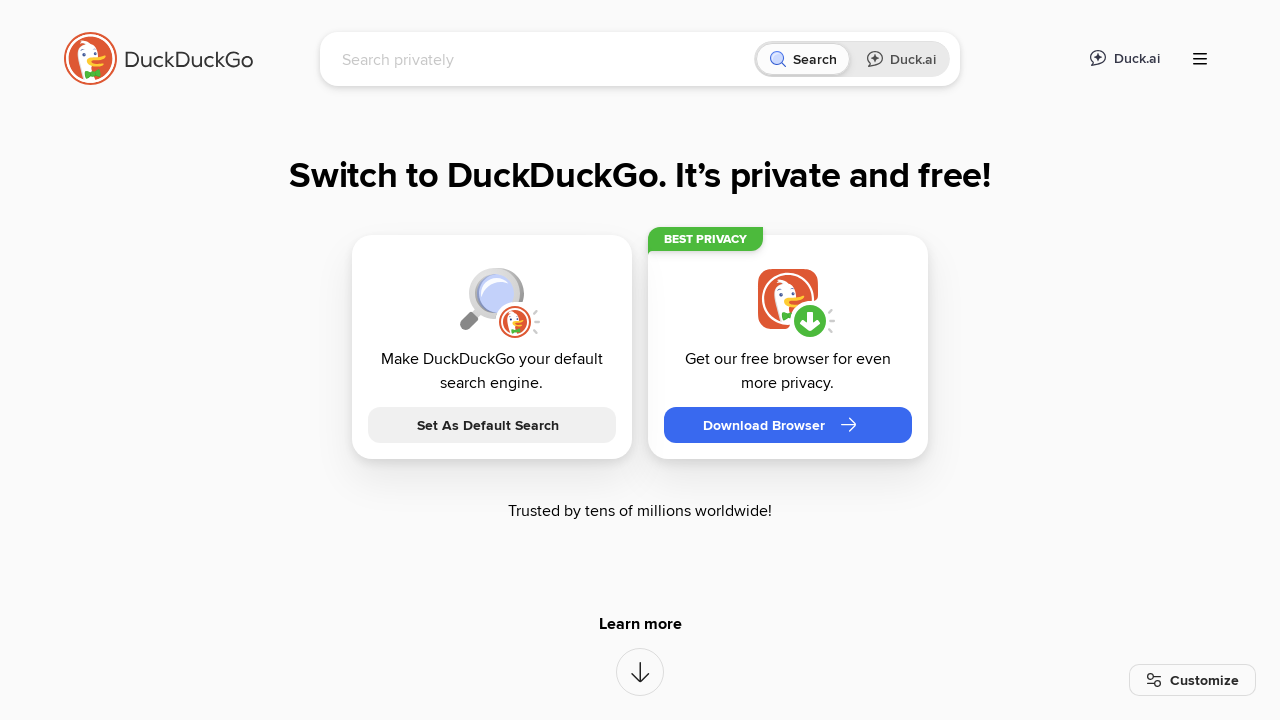